Tests an EMI (Equated Monthly Installment) calculator by entering loan amount, interest rate, and loan duration, then clicking calculate to verify the EMI calculation result.

Starting URL: http://www.deal4loans.com/Contents_Calculators.php

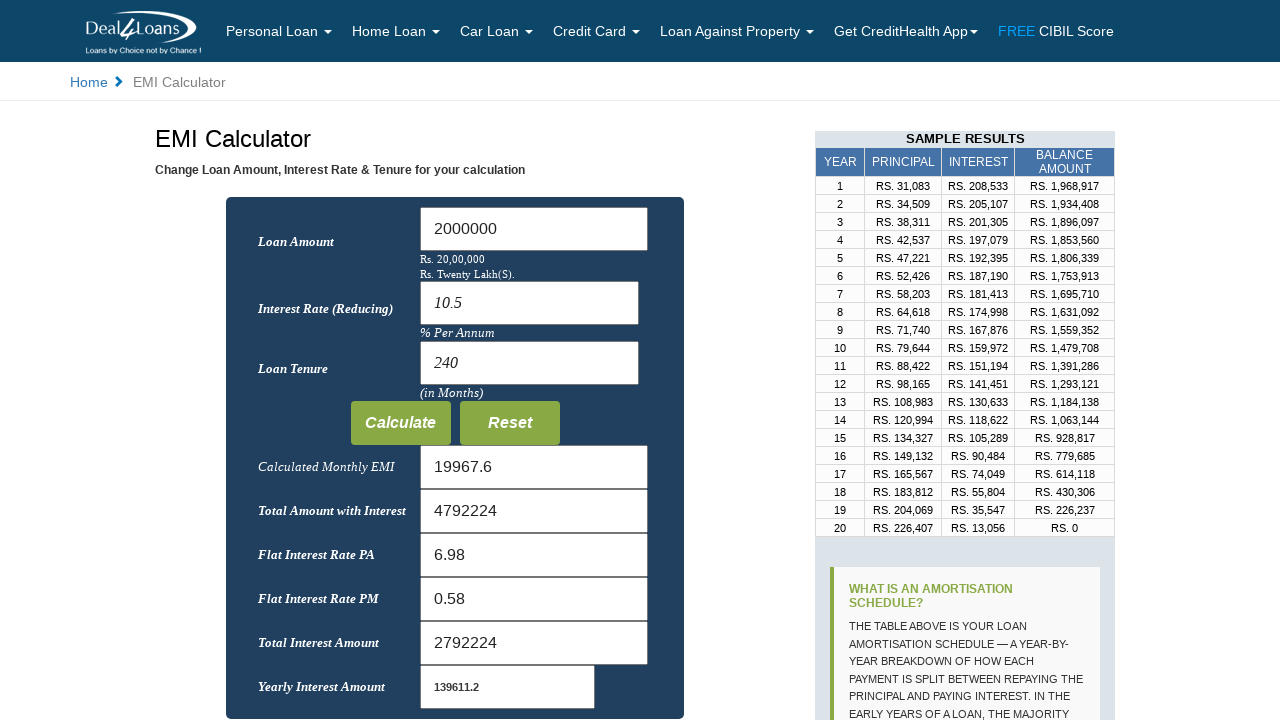

EMI Calculator page loaded - heading found
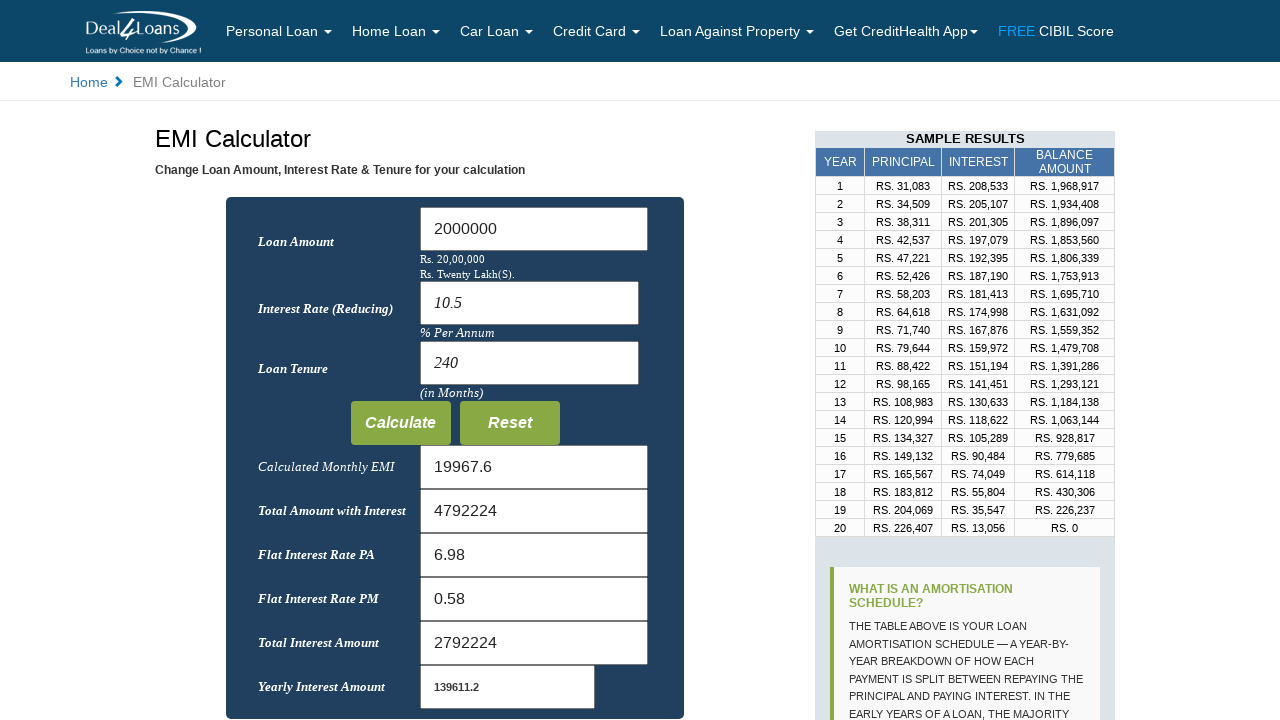

Cleared loan amount field on #Loan_Amount
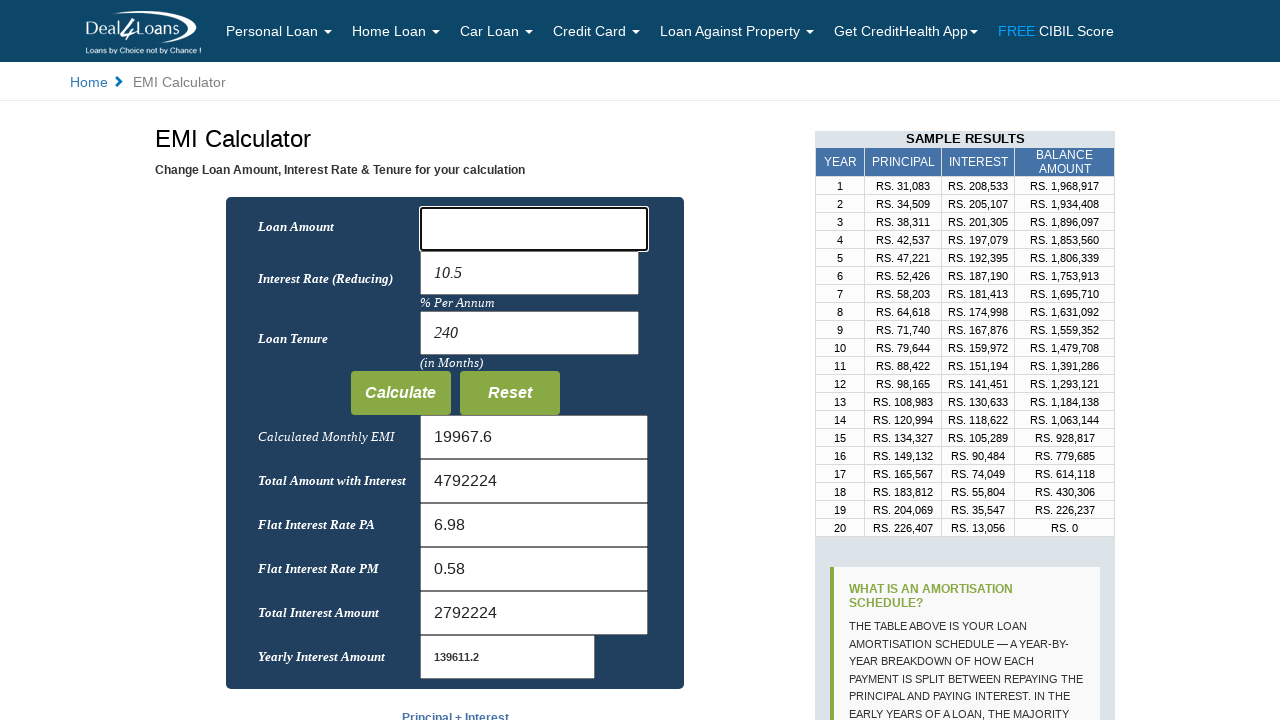

Entered loan amount: 5000 on #Loan_Amount
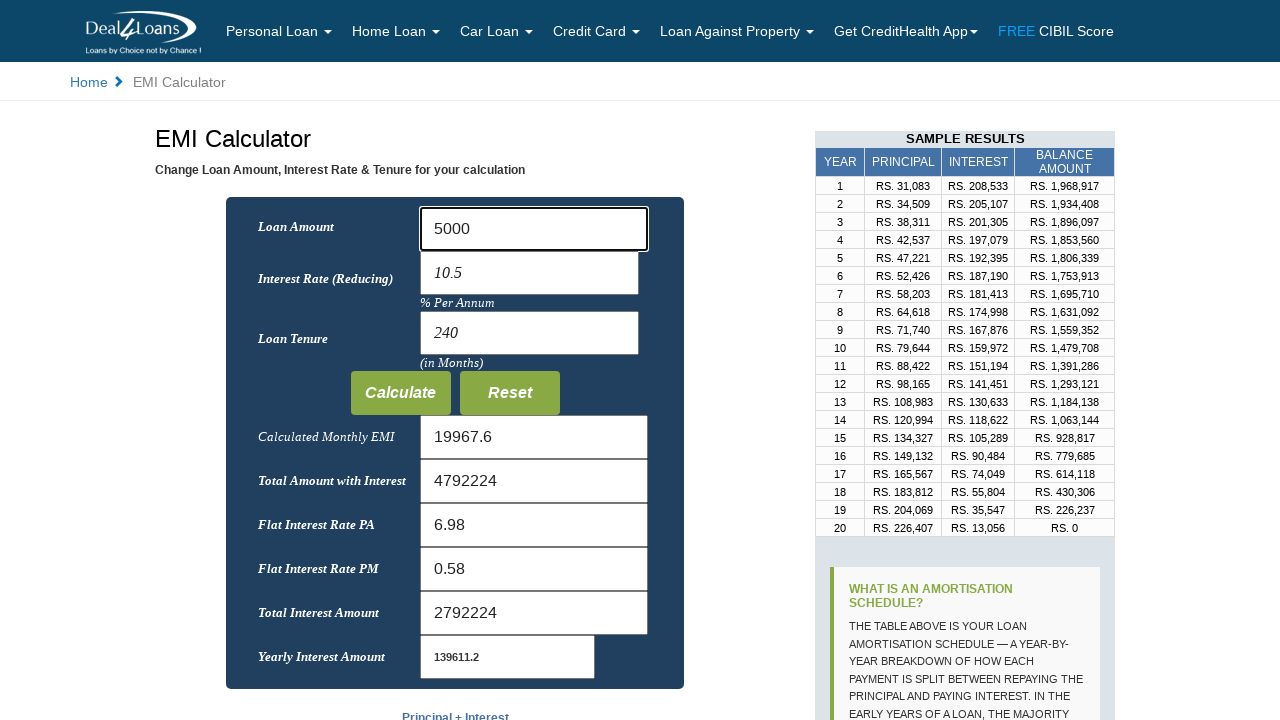

Clicked on interest rate field at (529, 273) on input[name='rate']
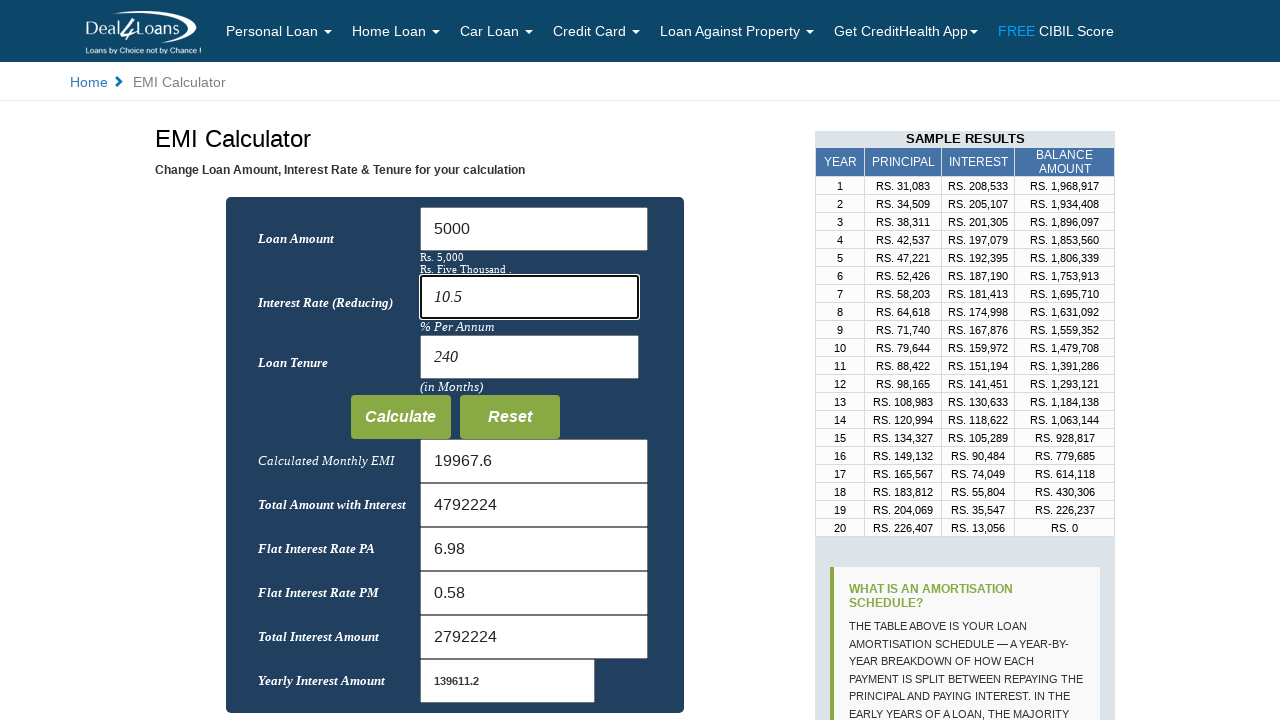

Cleared interest rate field on input[name='rate']
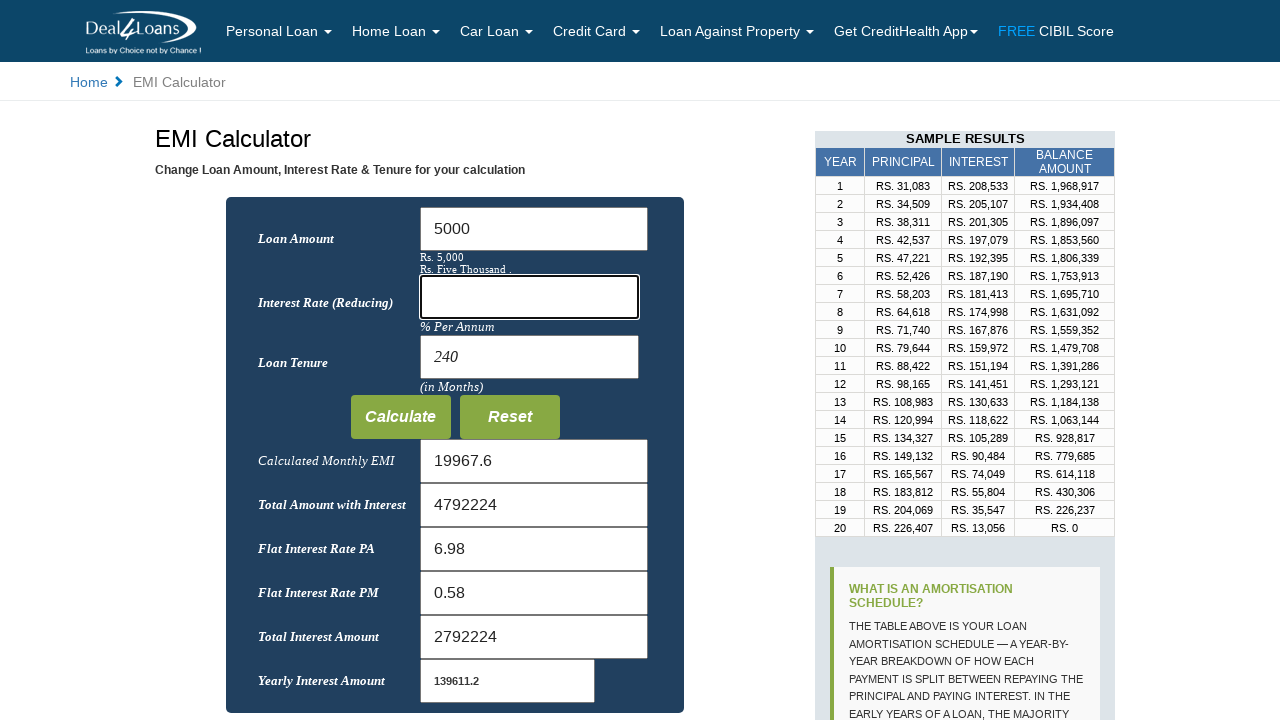

Entered interest rate: 3% on input[name='rate']
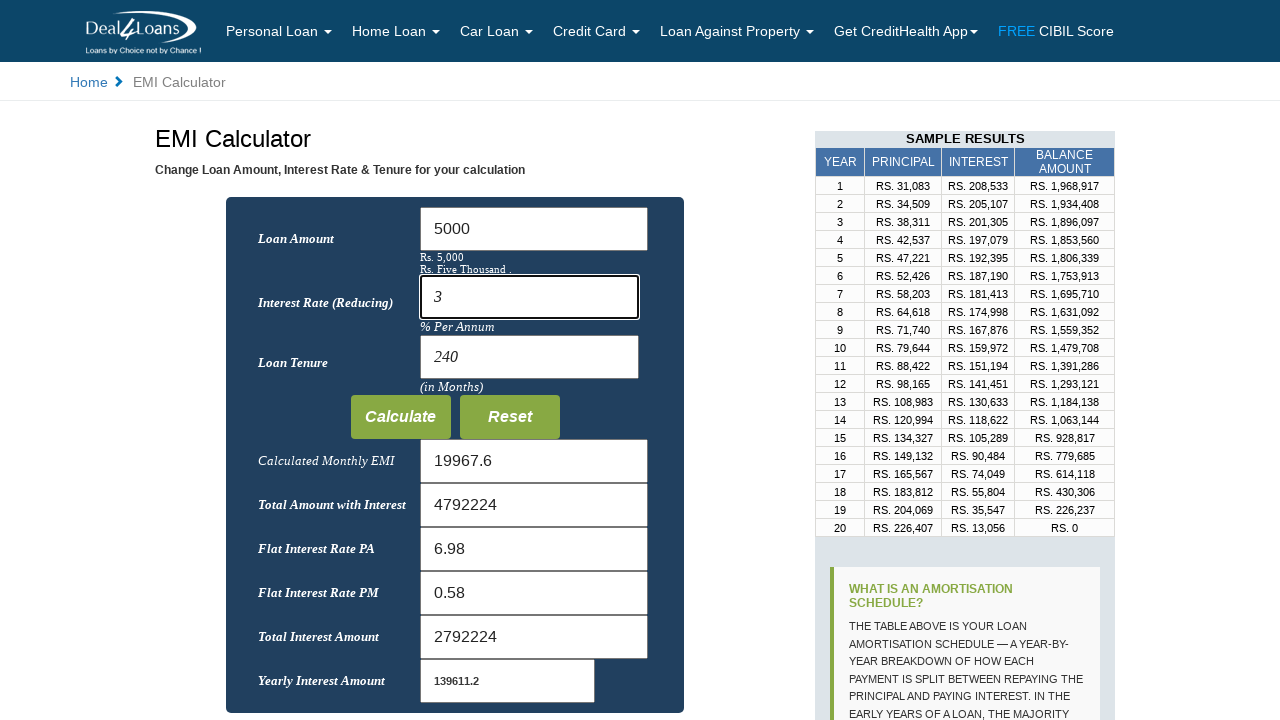

Cleared loan duration field on input[name='months']
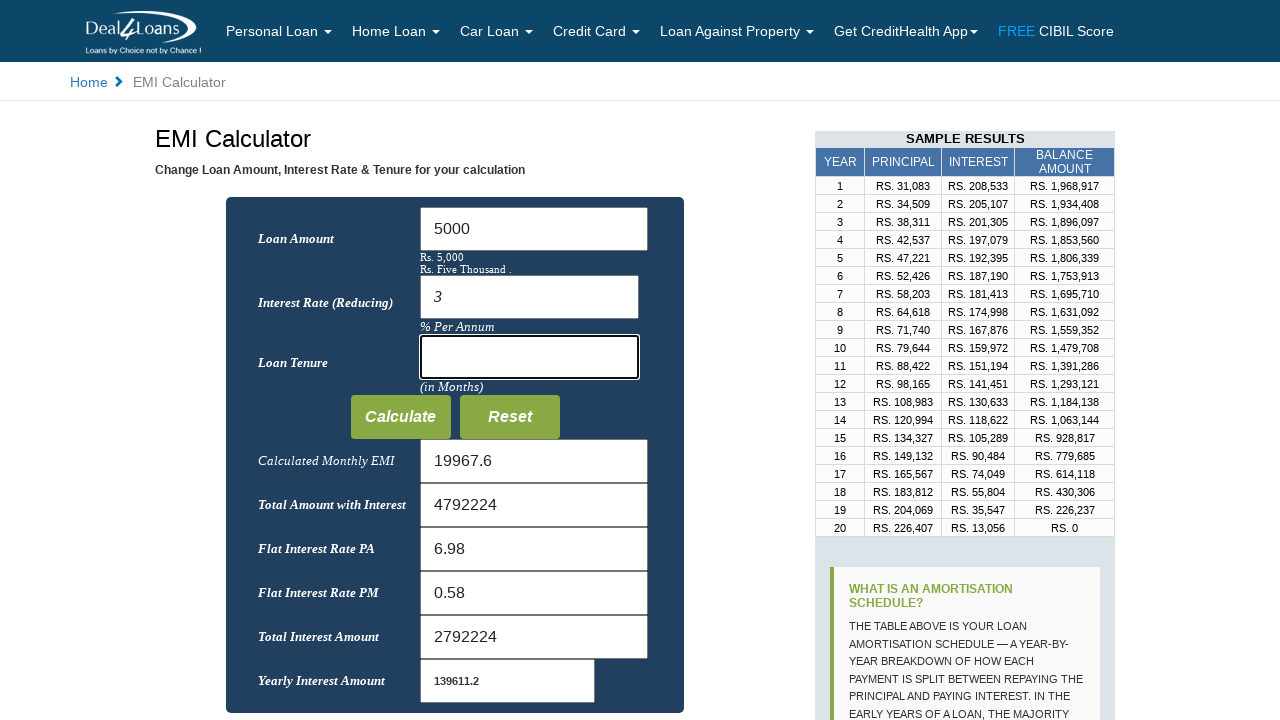

Entered loan duration: 10 months on input[name='months']
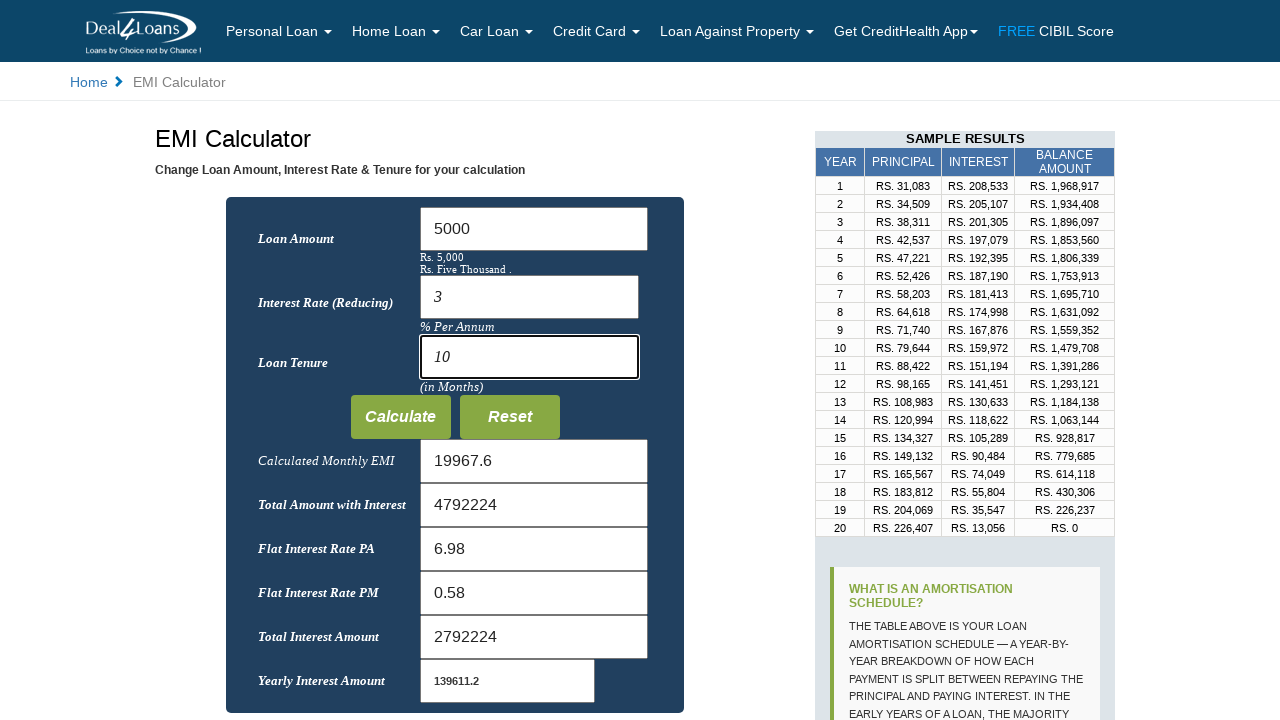

Clicked Calculate button to compute EMI at (400, 417) on input[value='Calculate']
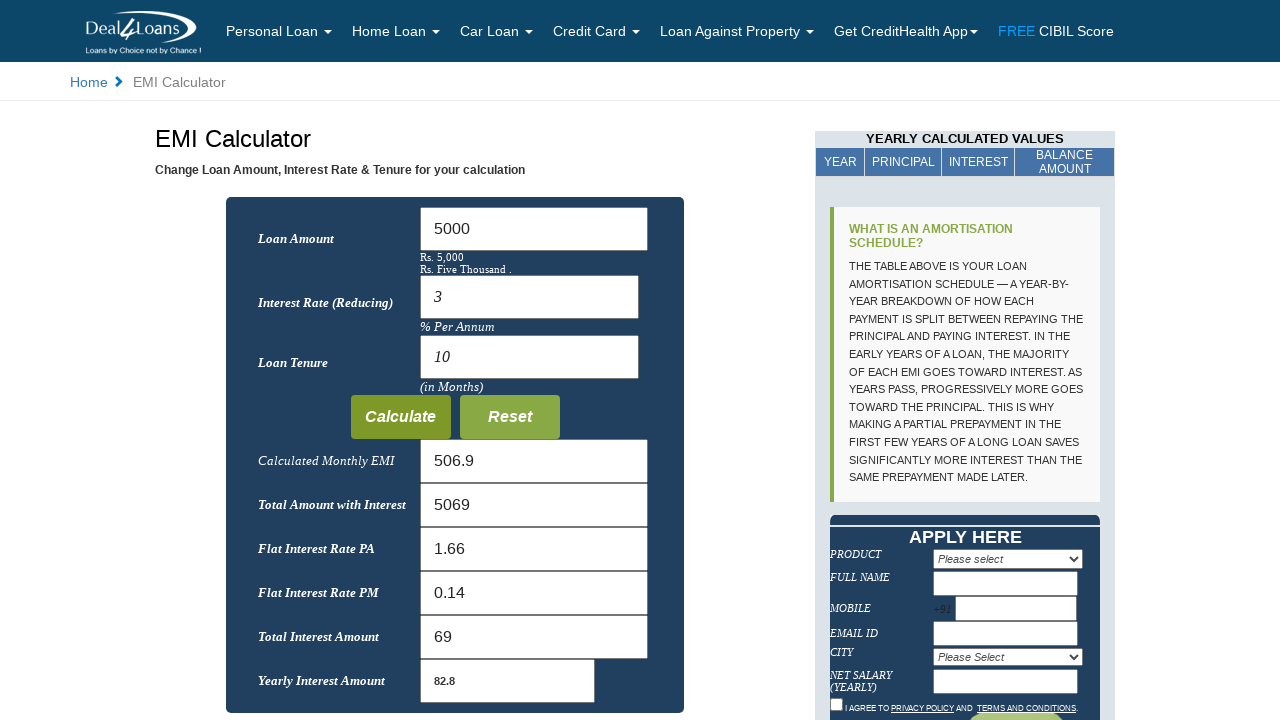

EMI calculation result appeared
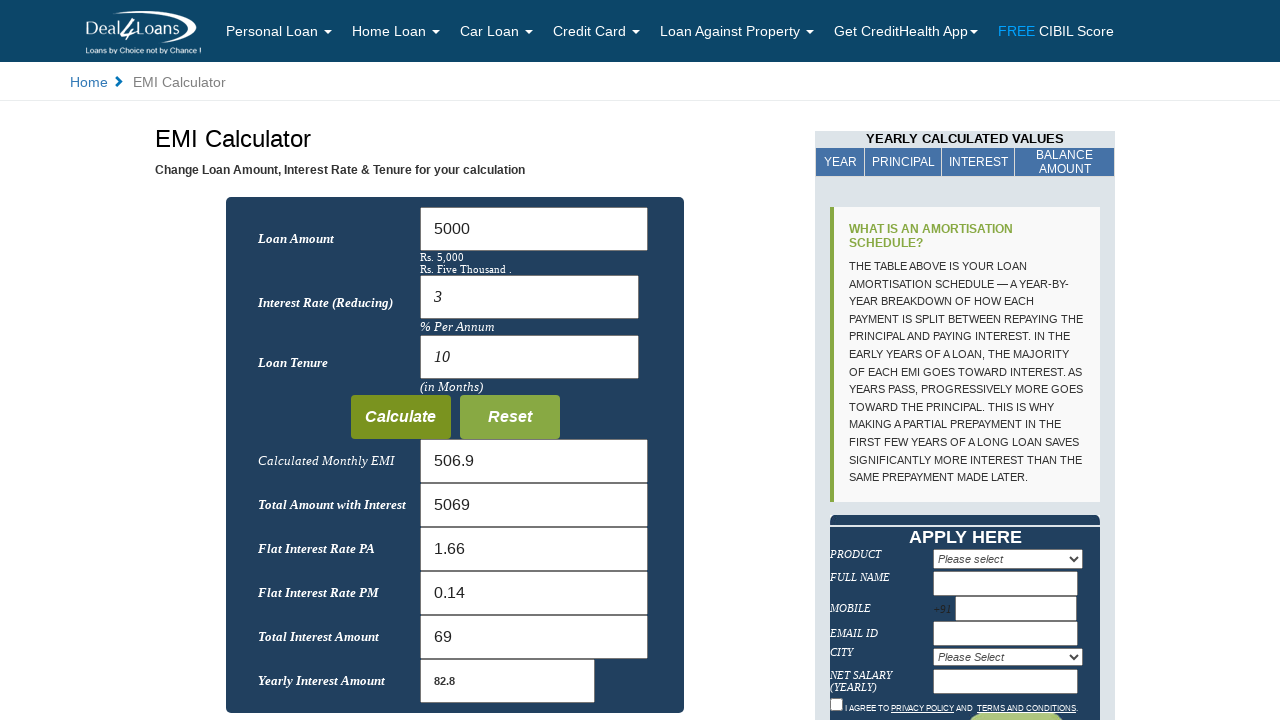

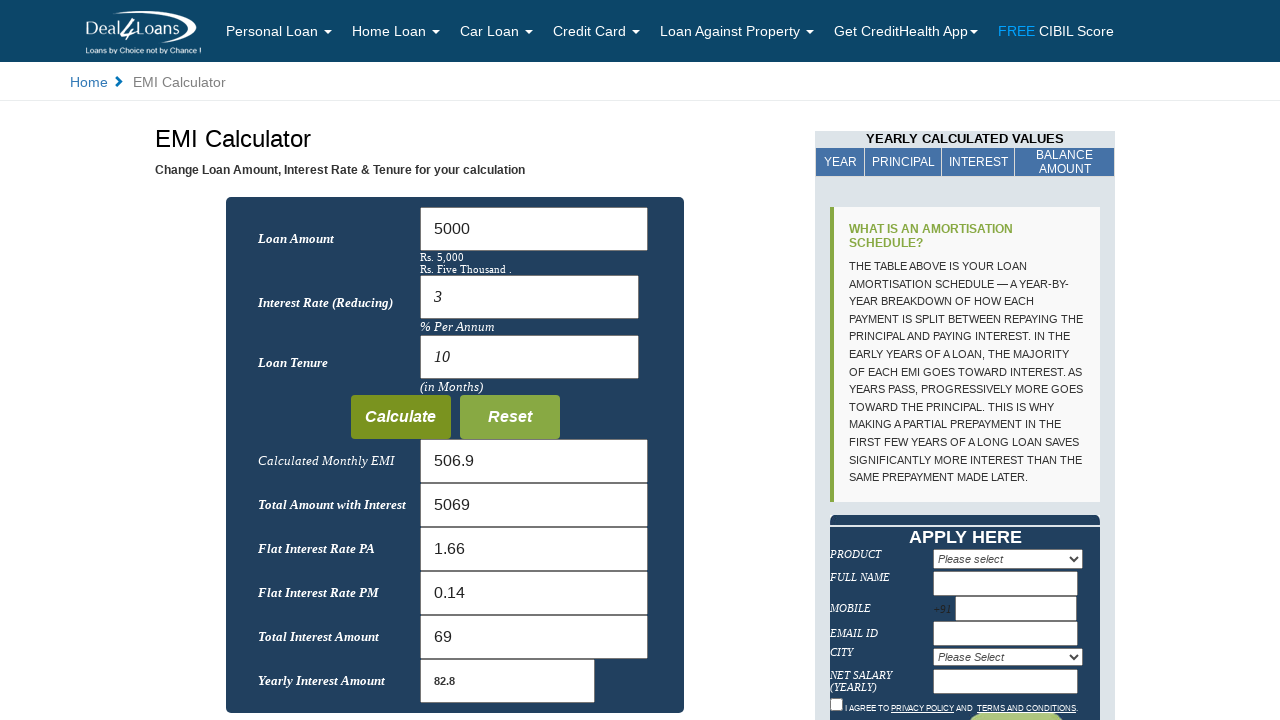